Navigates to NUS Whispers popular confessions page and performs infinite scrolling to load more content, verifying that post content loads on the page.

Starting URL: https://nuswhispers.com/popular

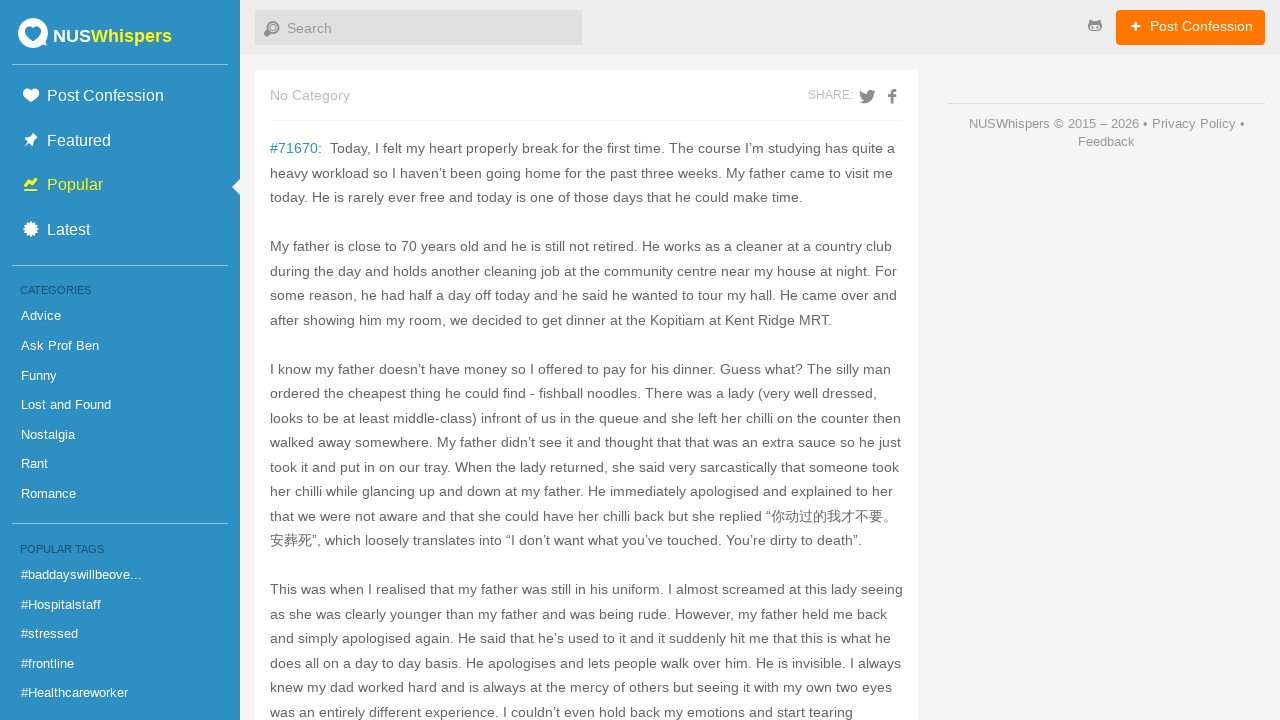

Scrolled to bottom of page to load more confessions
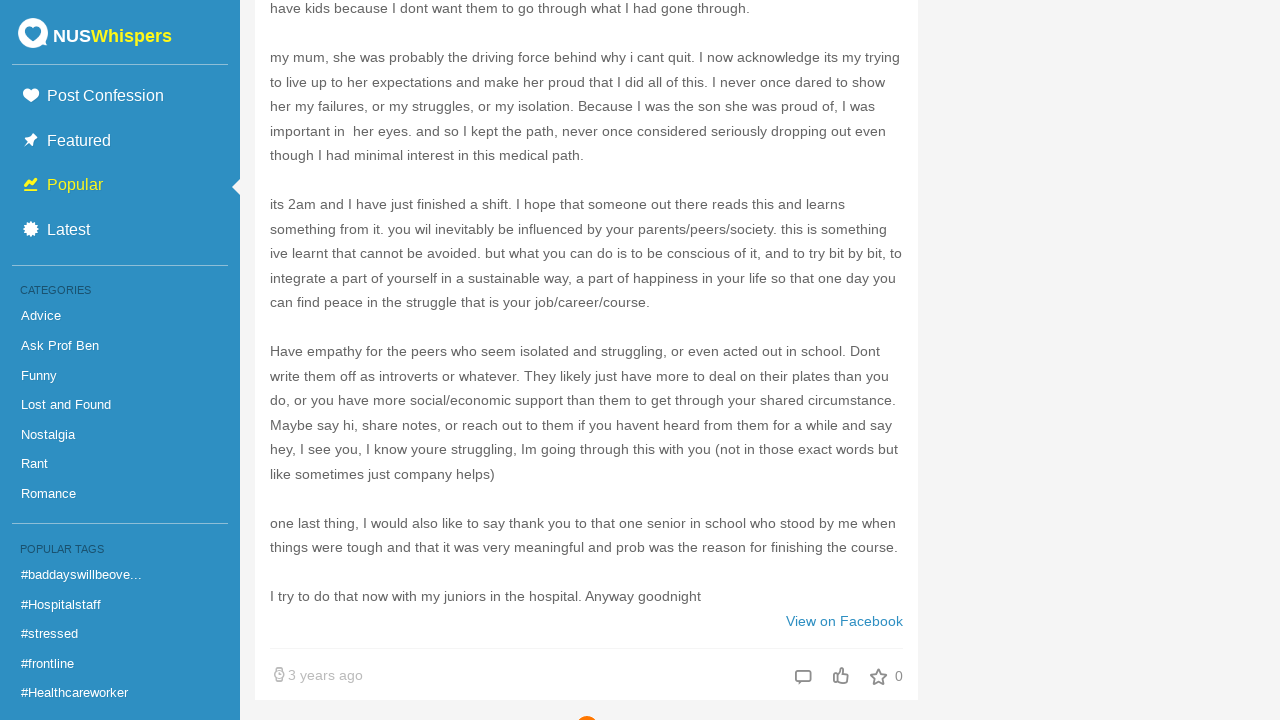

Waited for content to load after scrolling
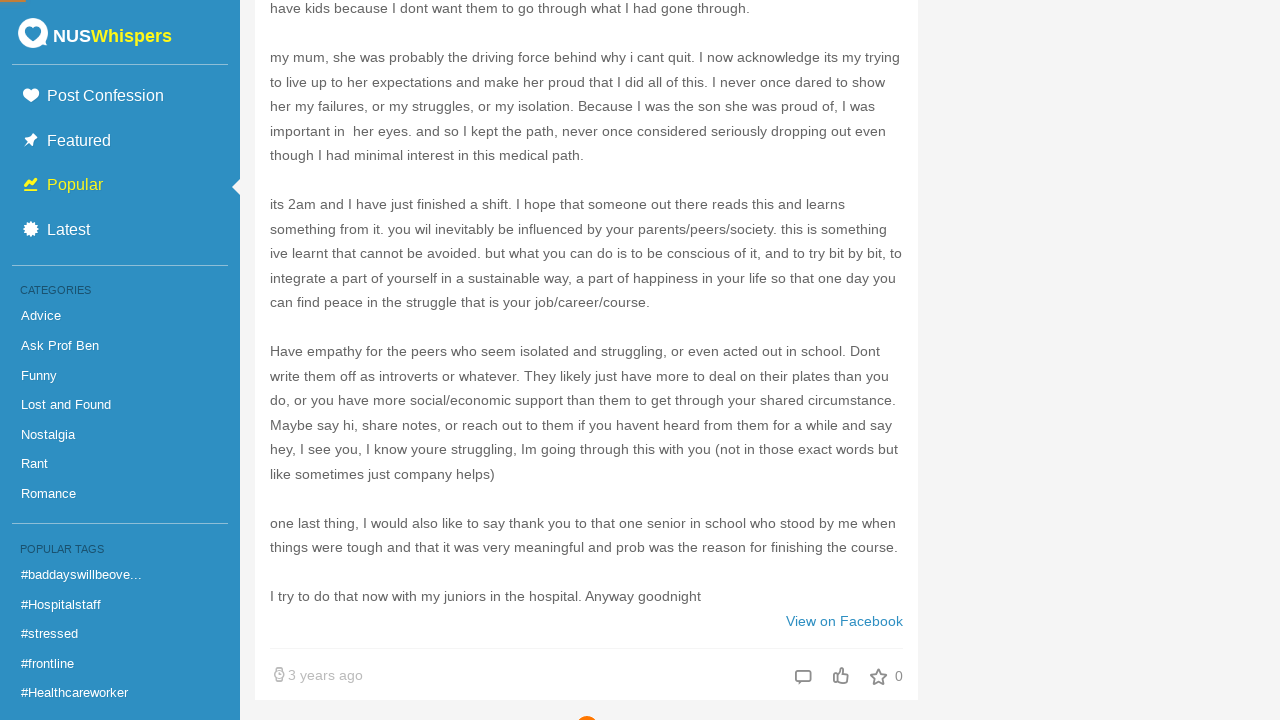

Scrolled to bottom of page to load more confessions
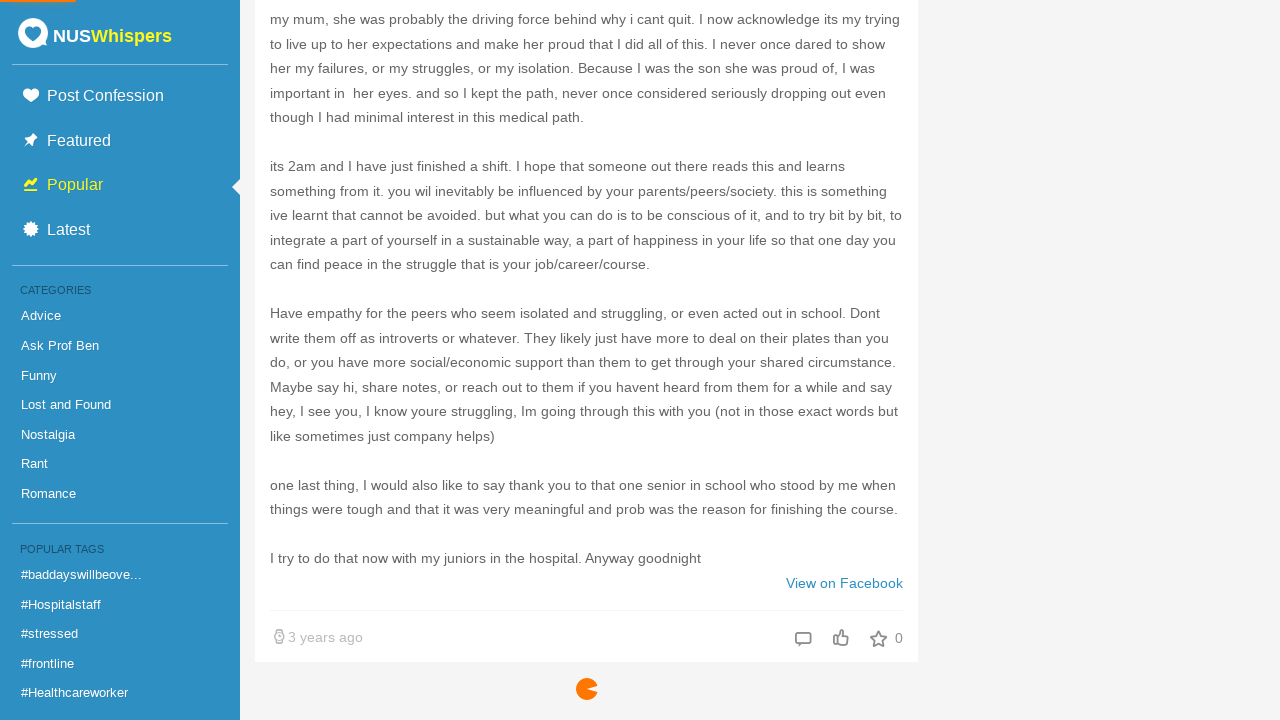

Waited for content to load after scrolling
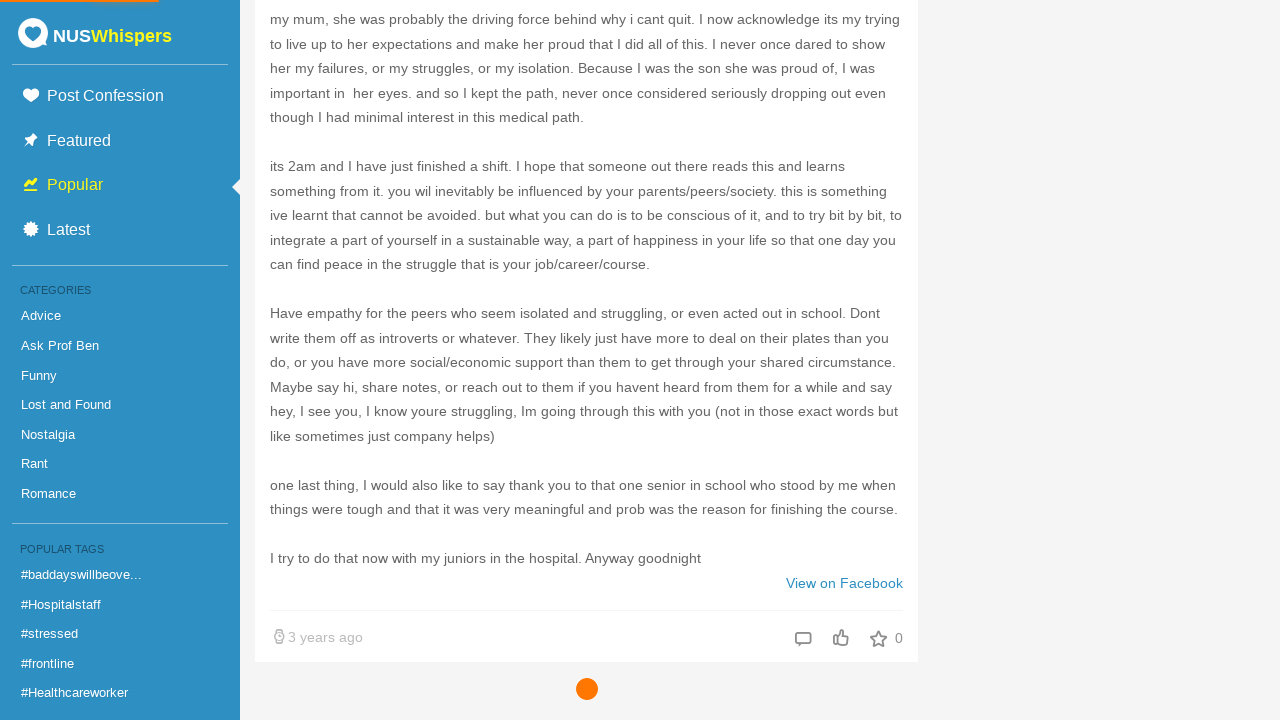

Scrolled to bottom of page to load more confessions
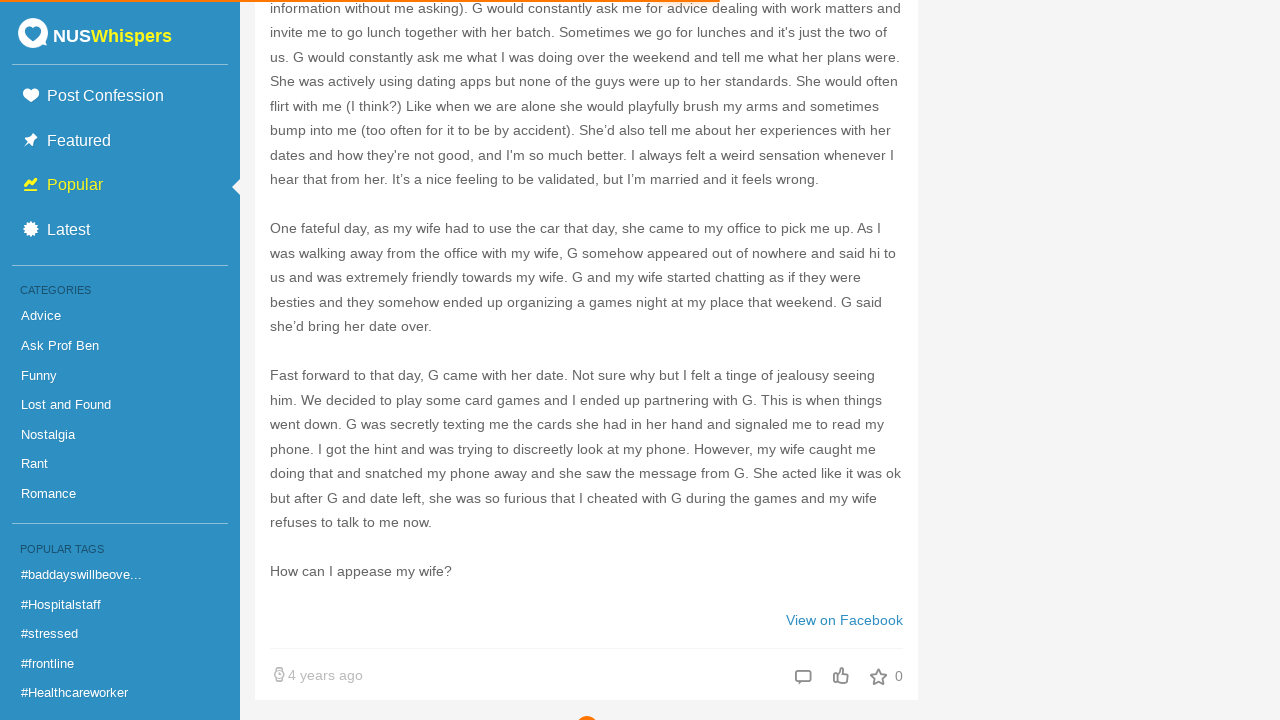

Waited for content to load after scrolling
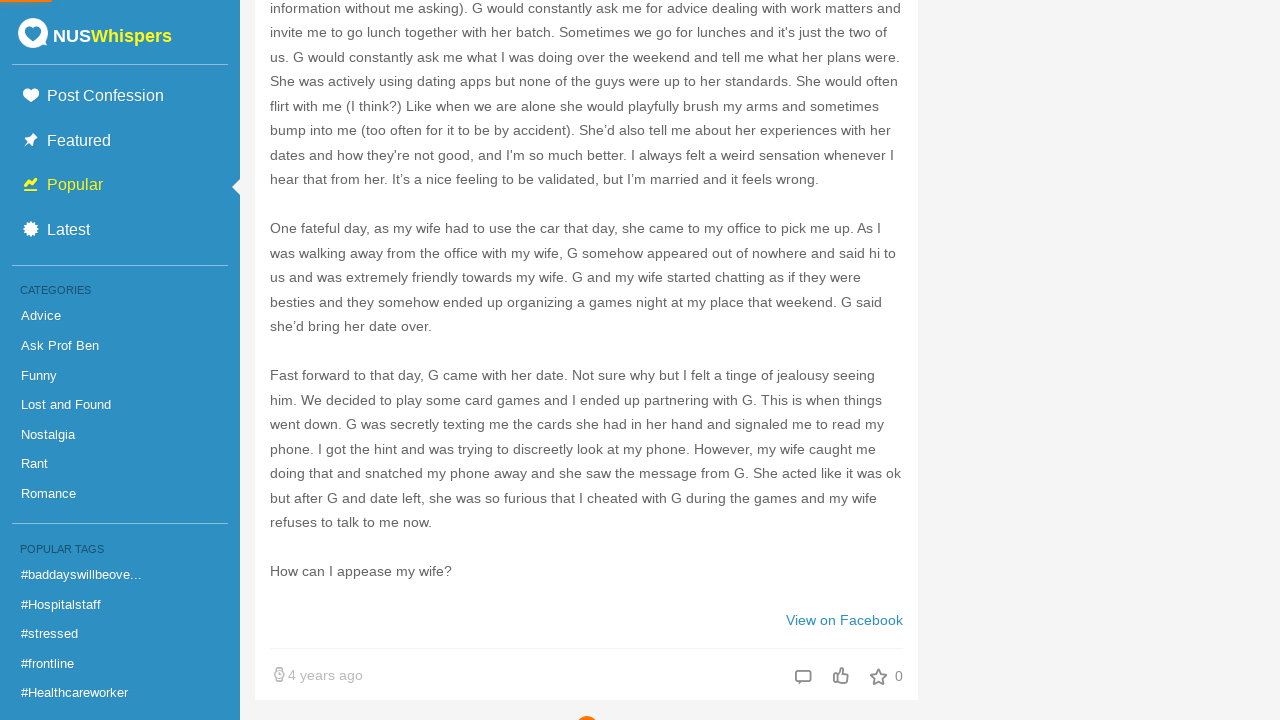

Scrolled to bottom of page to load more confessions
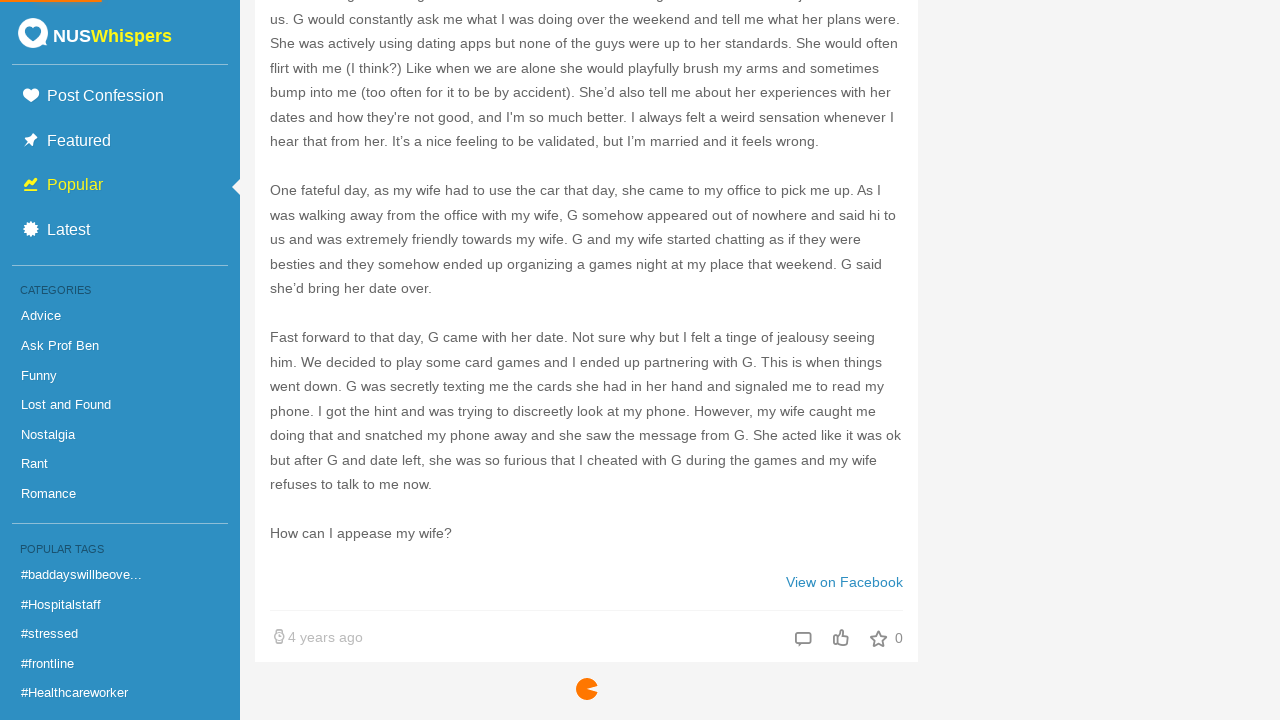

Waited for content to load after scrolling
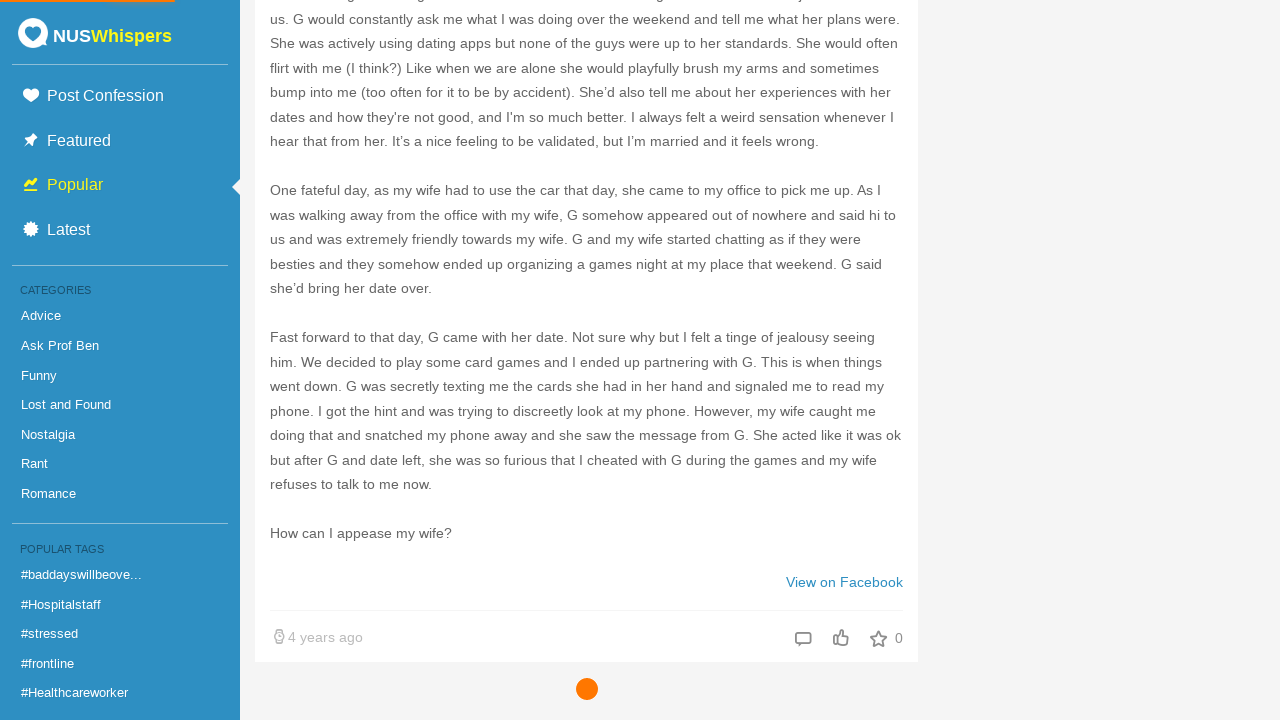

Scrolled to bottom of page to load more confessions
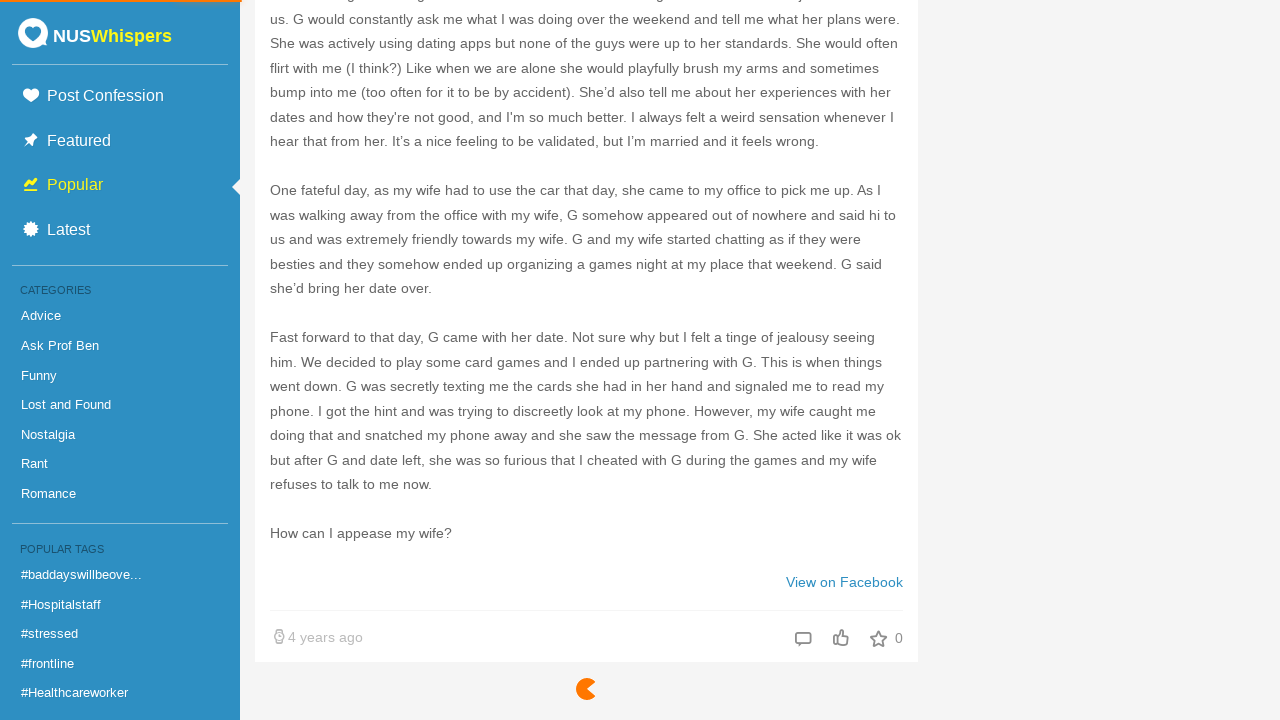

Waited for content to load after scrolling
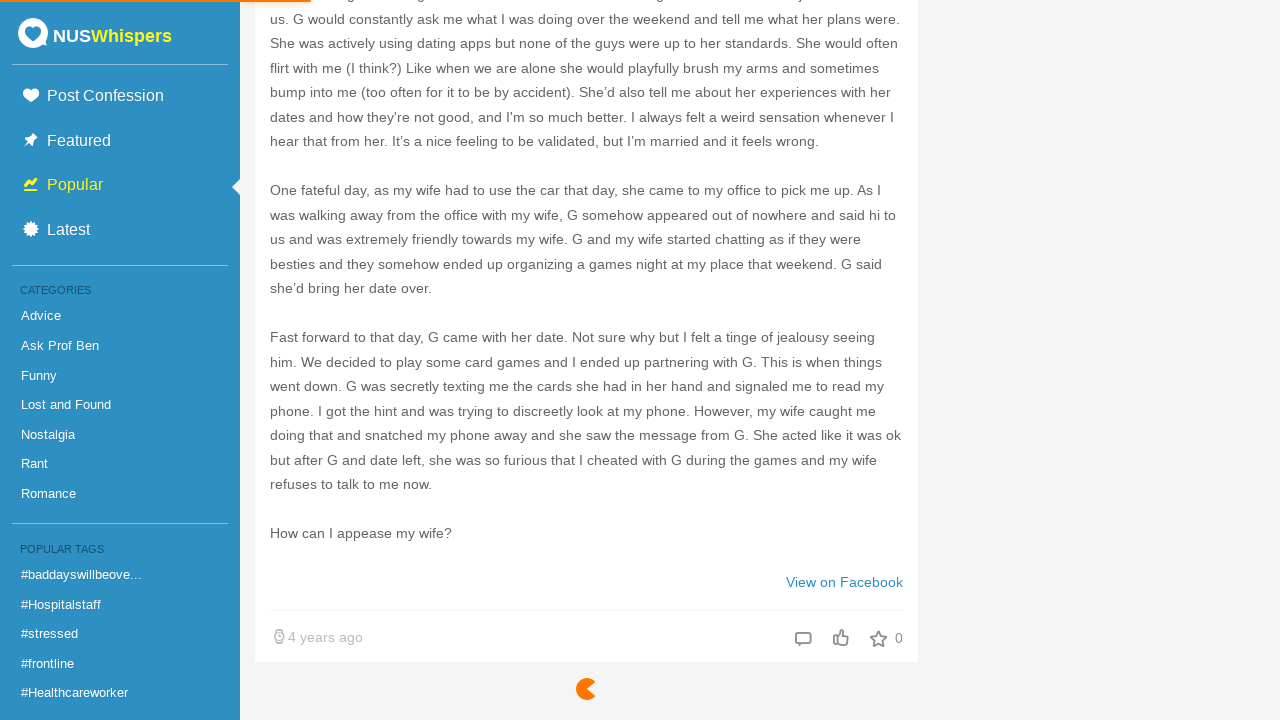

Scrolled to bottom of page to load more confessions
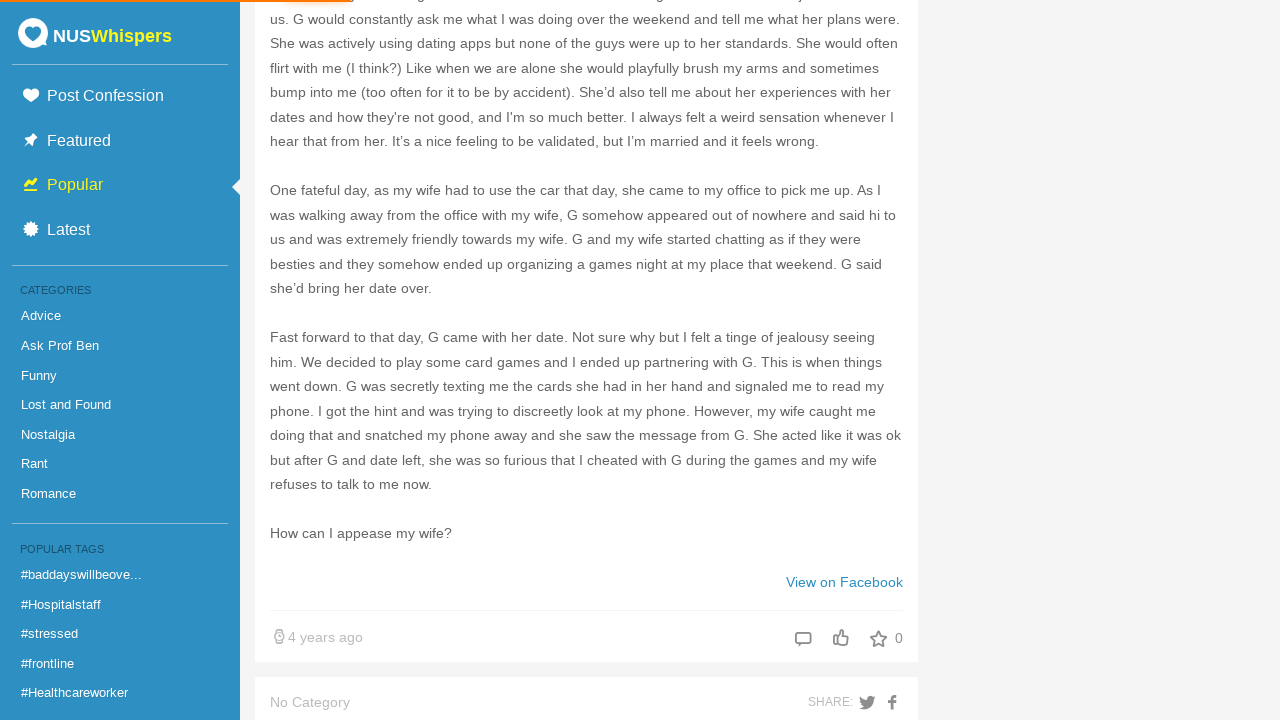

Waited for content to load after scrolling
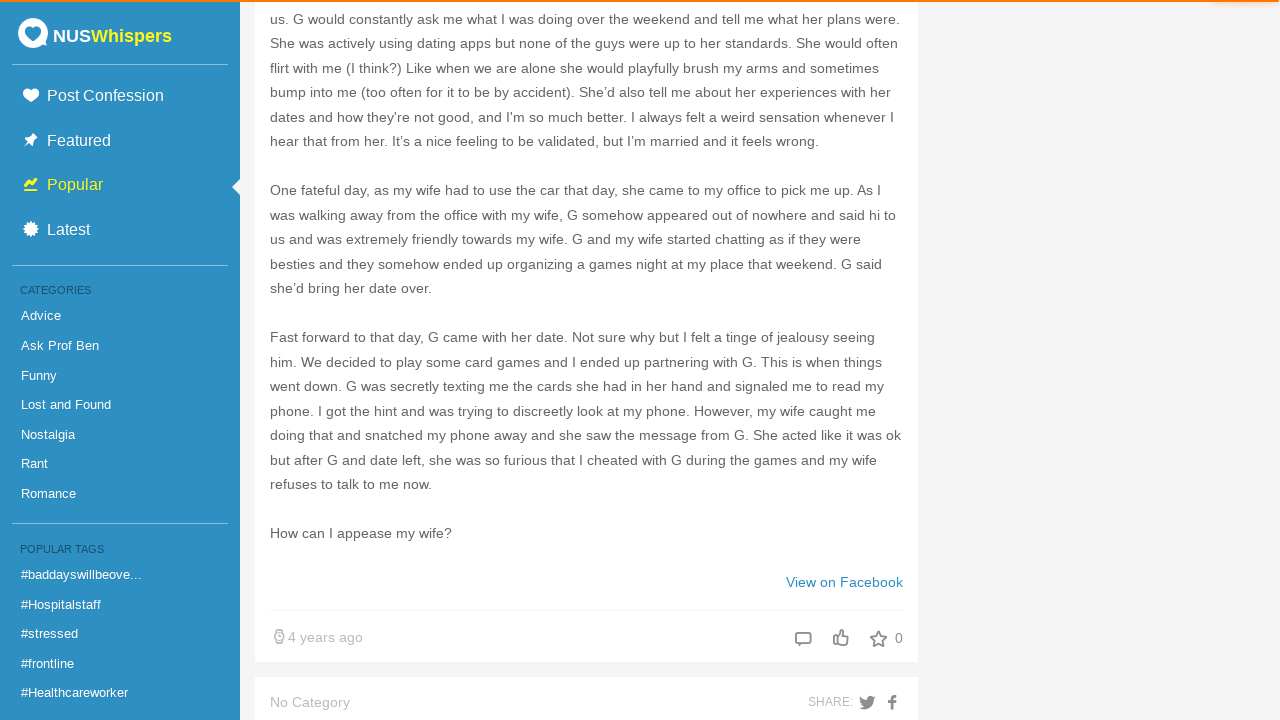

Scrolled to bottom of page to load more confessions
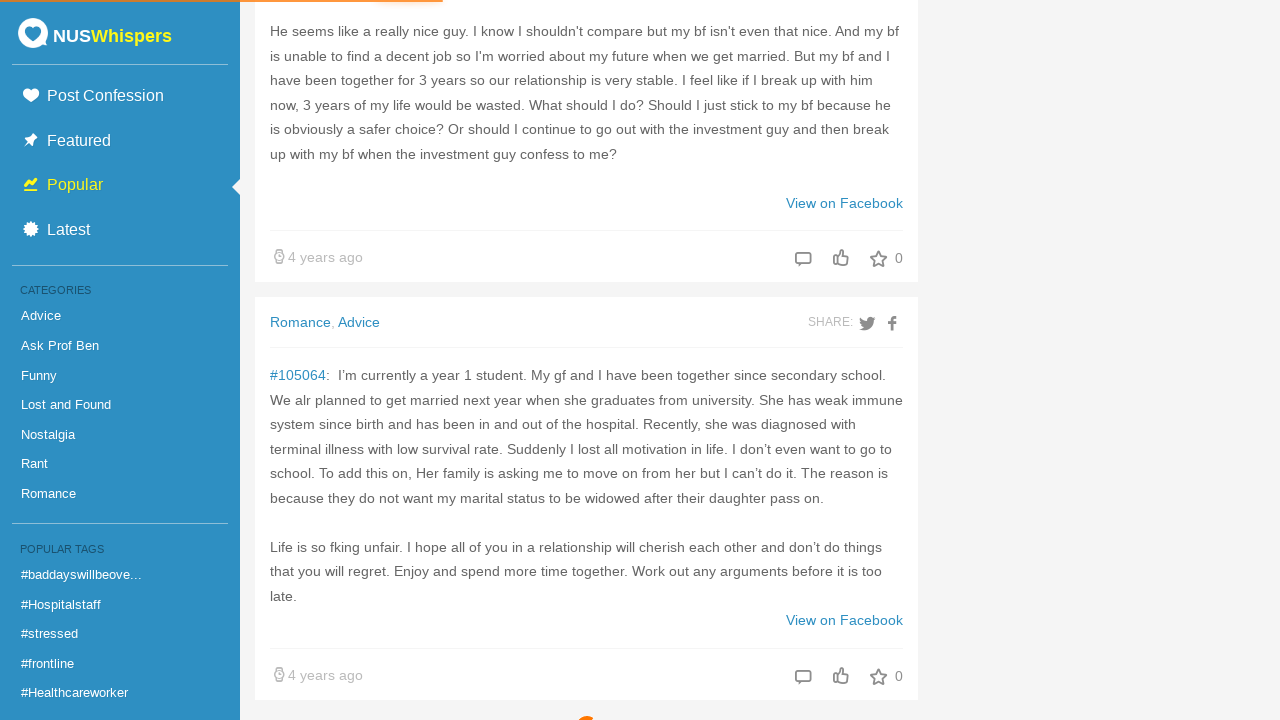

Waited for content to load after scrolling
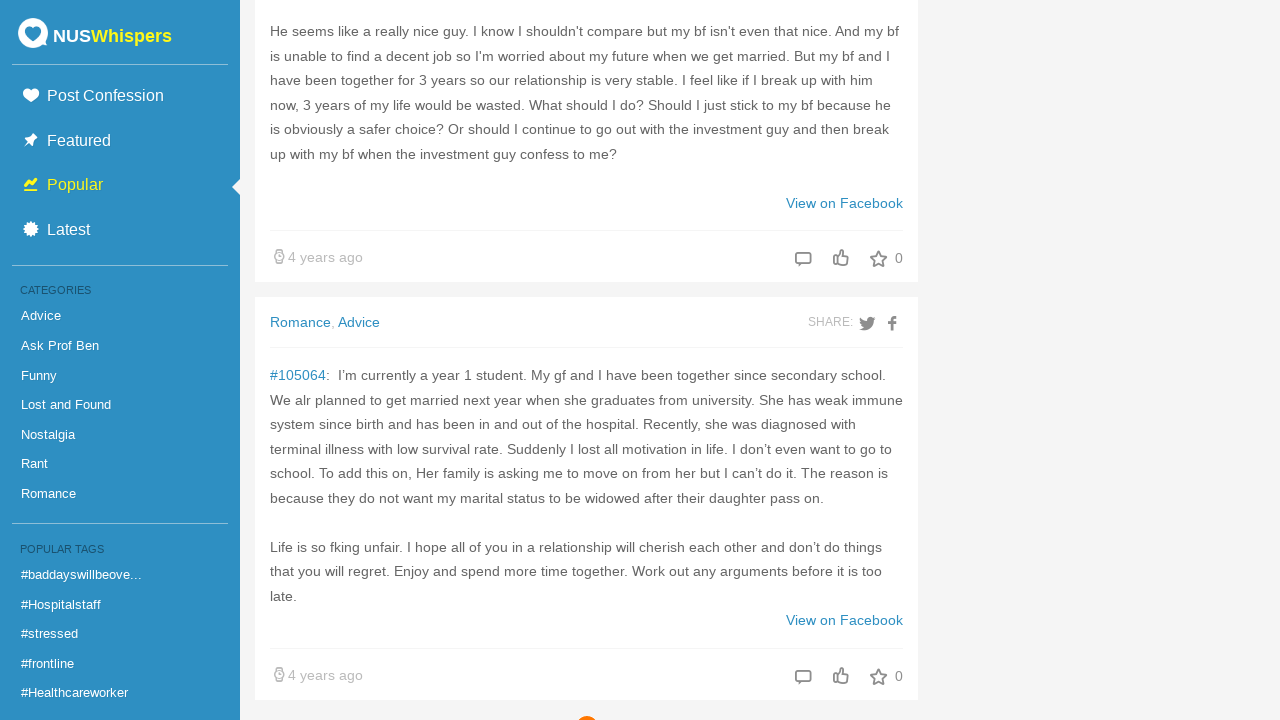

Scrolled to bottom of page to load more confessions
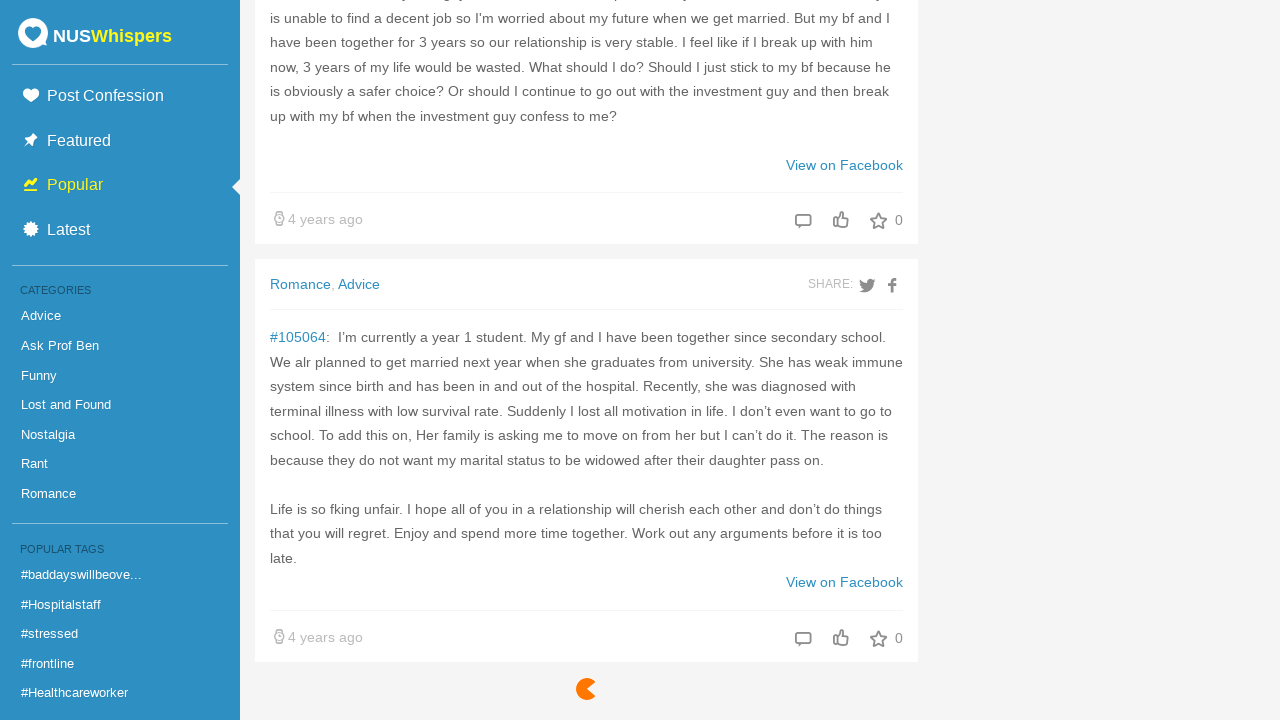

Waited for content to load after scrolling
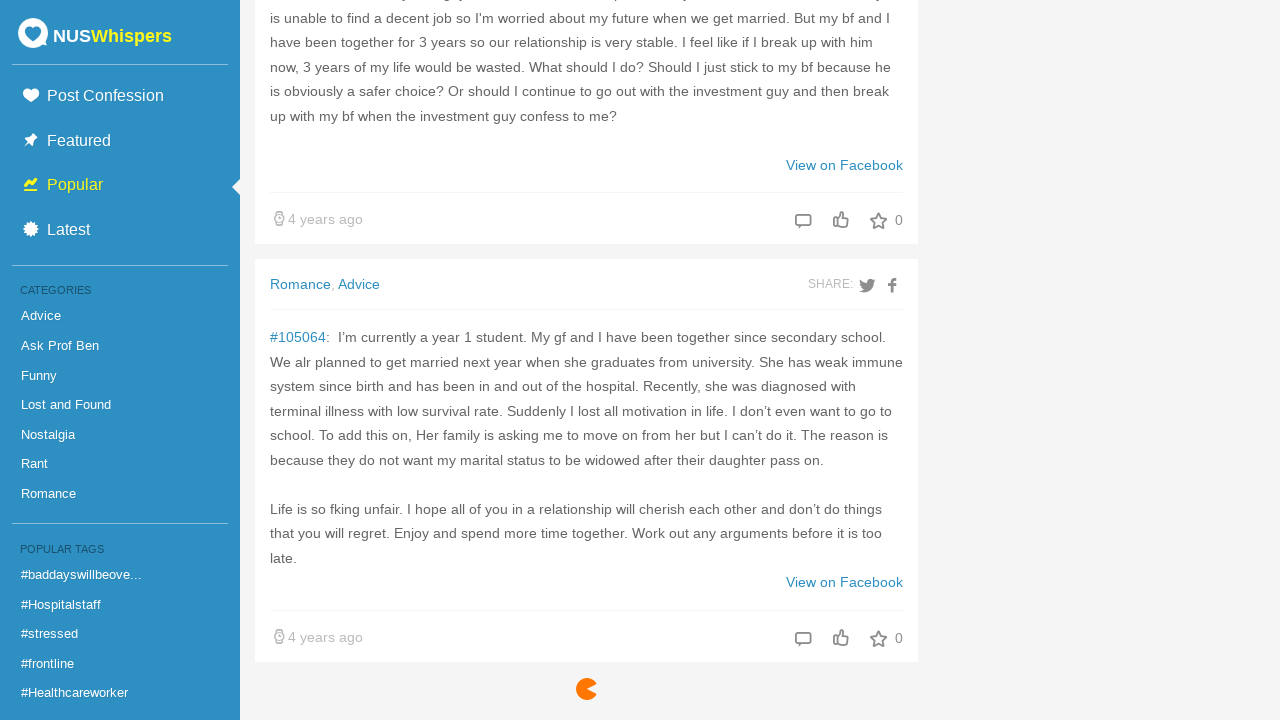

Scrolled to bottom of page to load more confessions
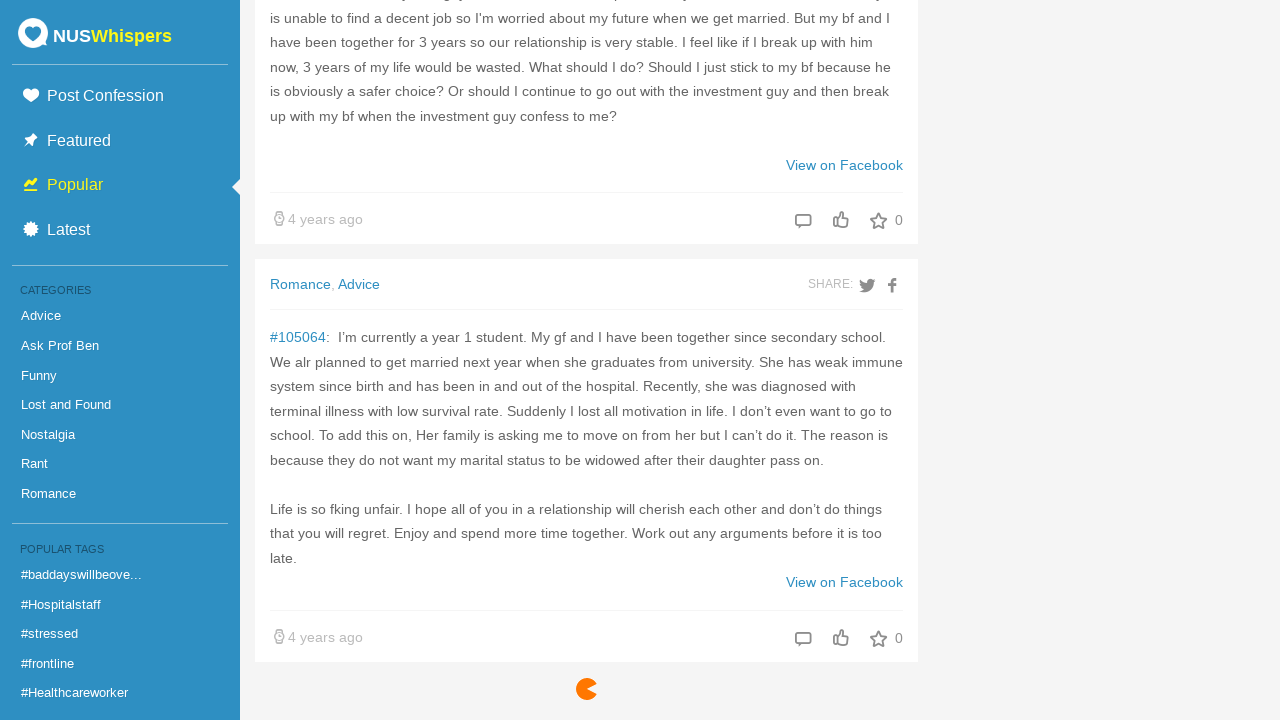

Waited for content to load after scrolling
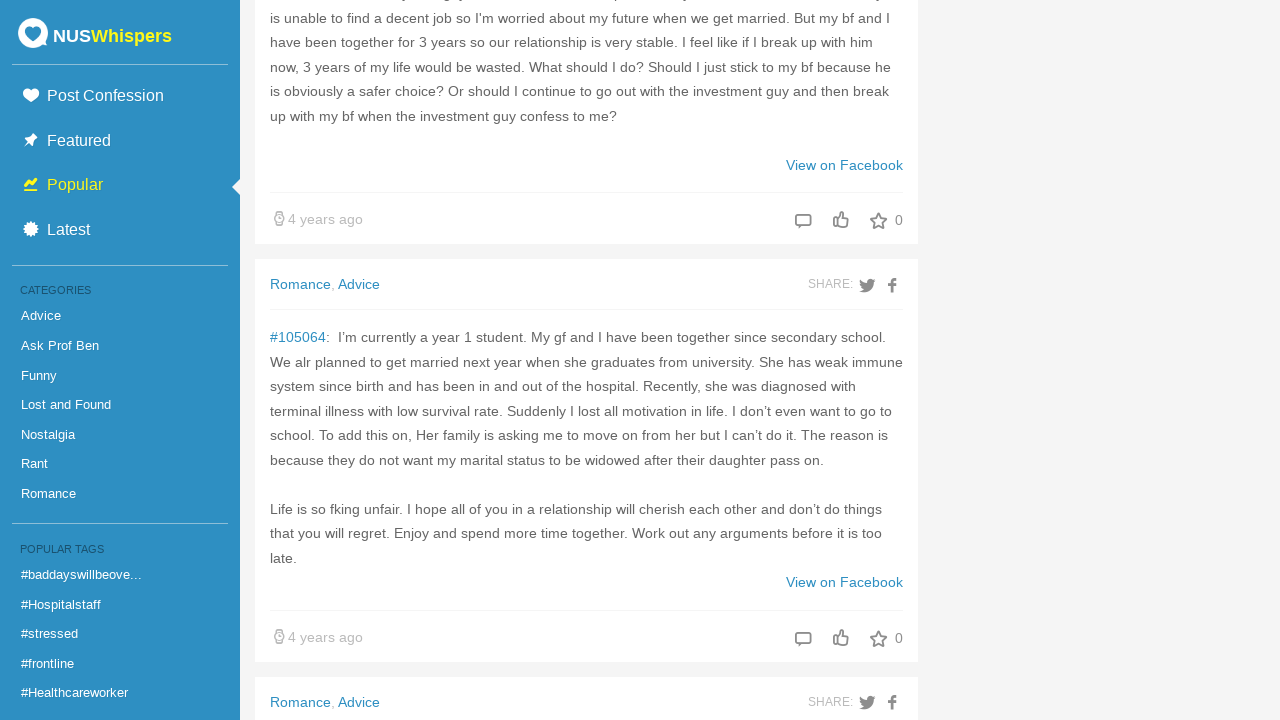

Scrolled to bottom of page to load more confessions
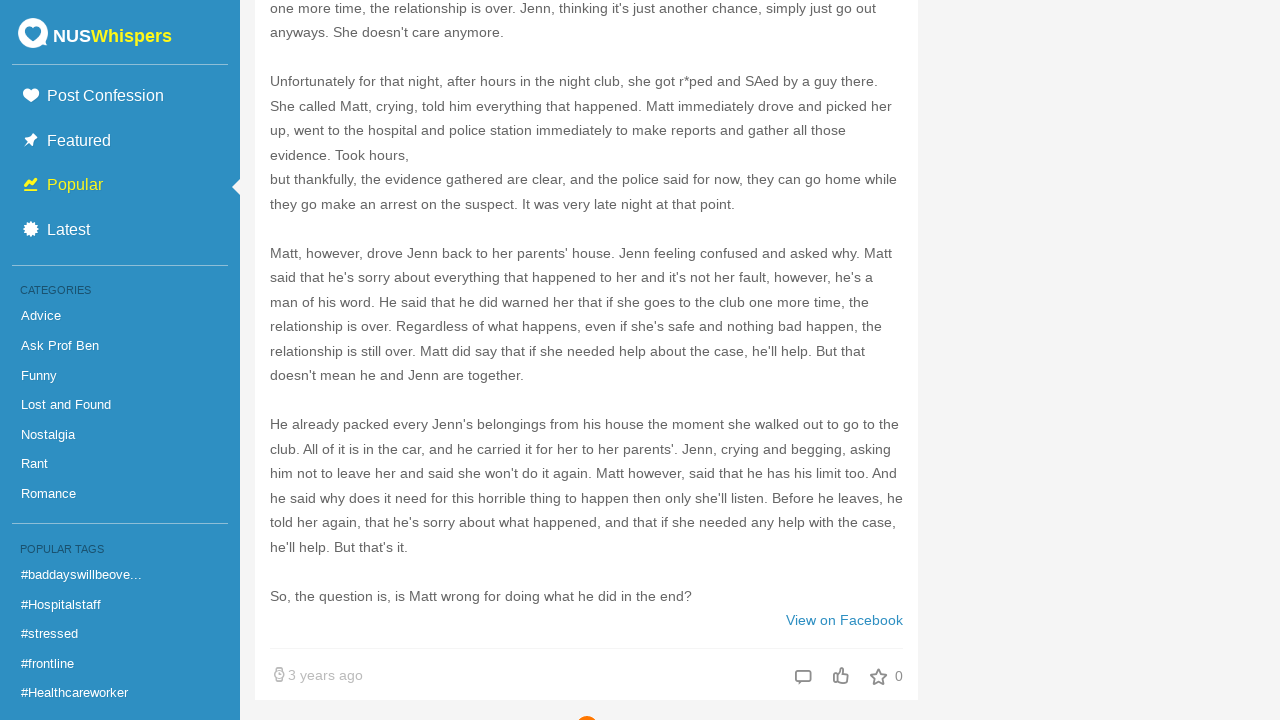

Waited for content to load after scrolling
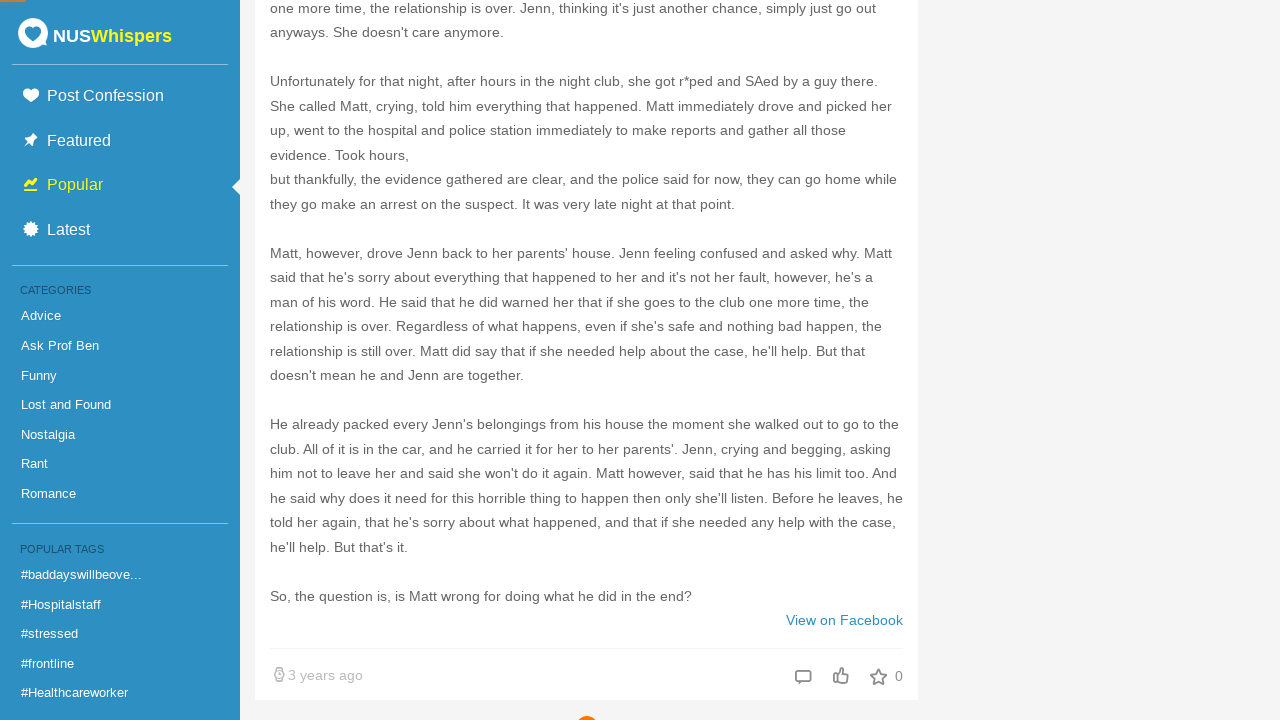

Post content elements are now visible on the page
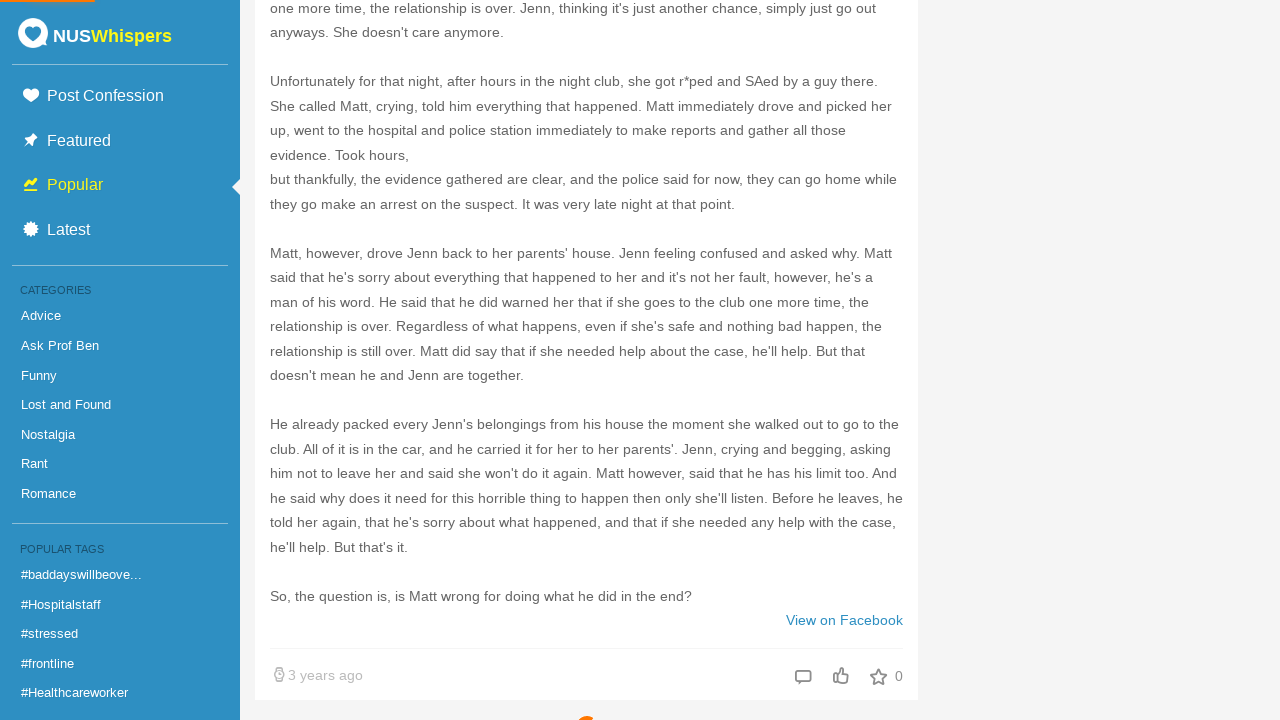

Post header elements are now visible on the page
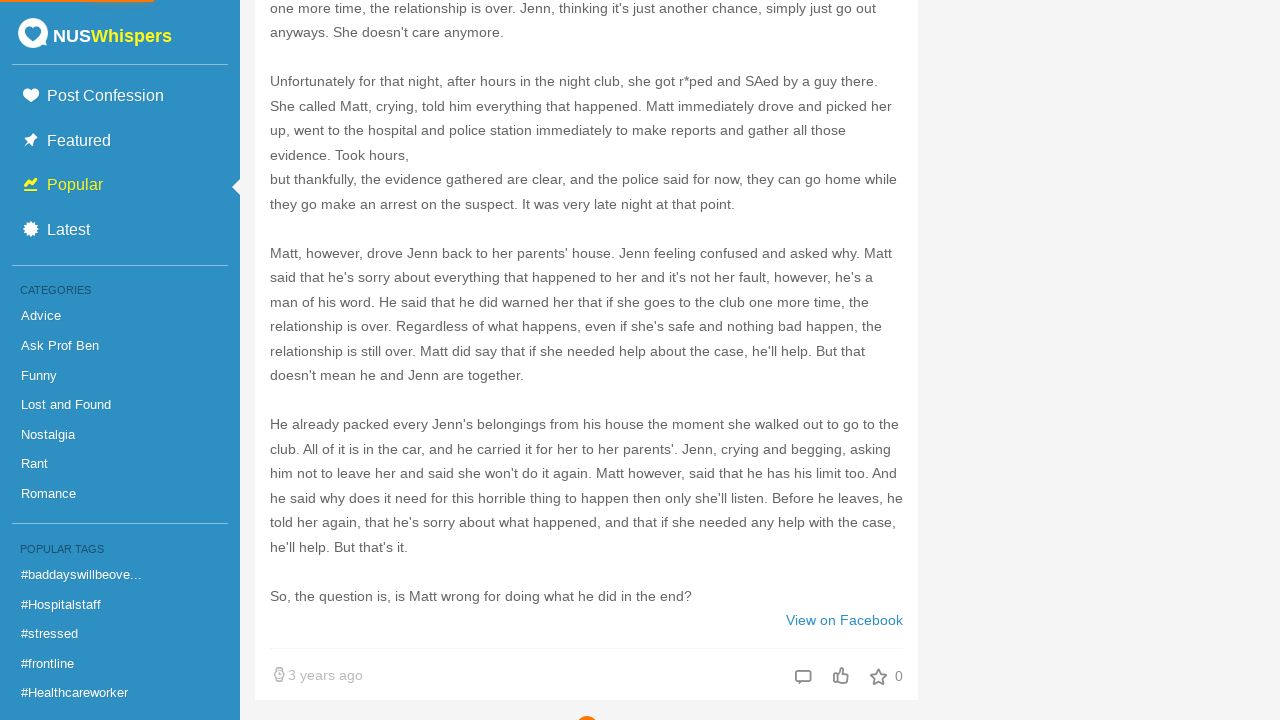

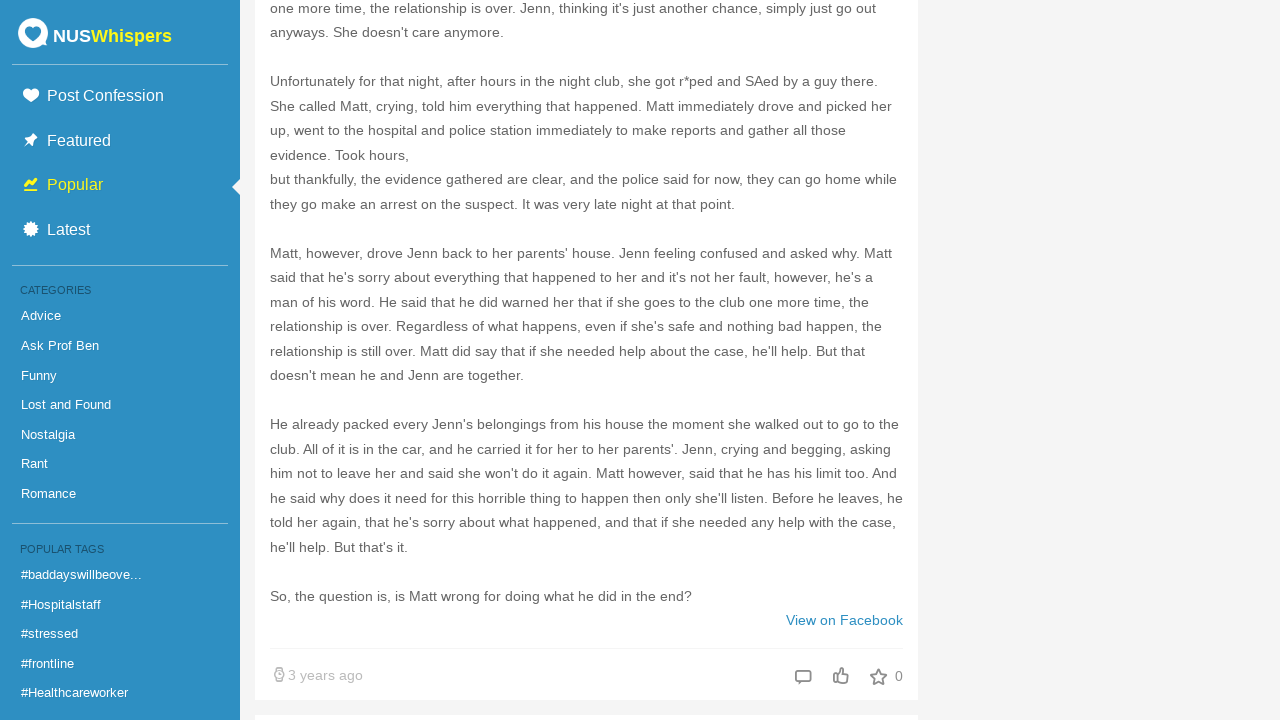